Tests static dropdown functionality by clicking on a currency dropdown and selecting an option by index (the third option in the list)

Starting URL: https://rahulshettyacademy.com/dropdownsPractise/

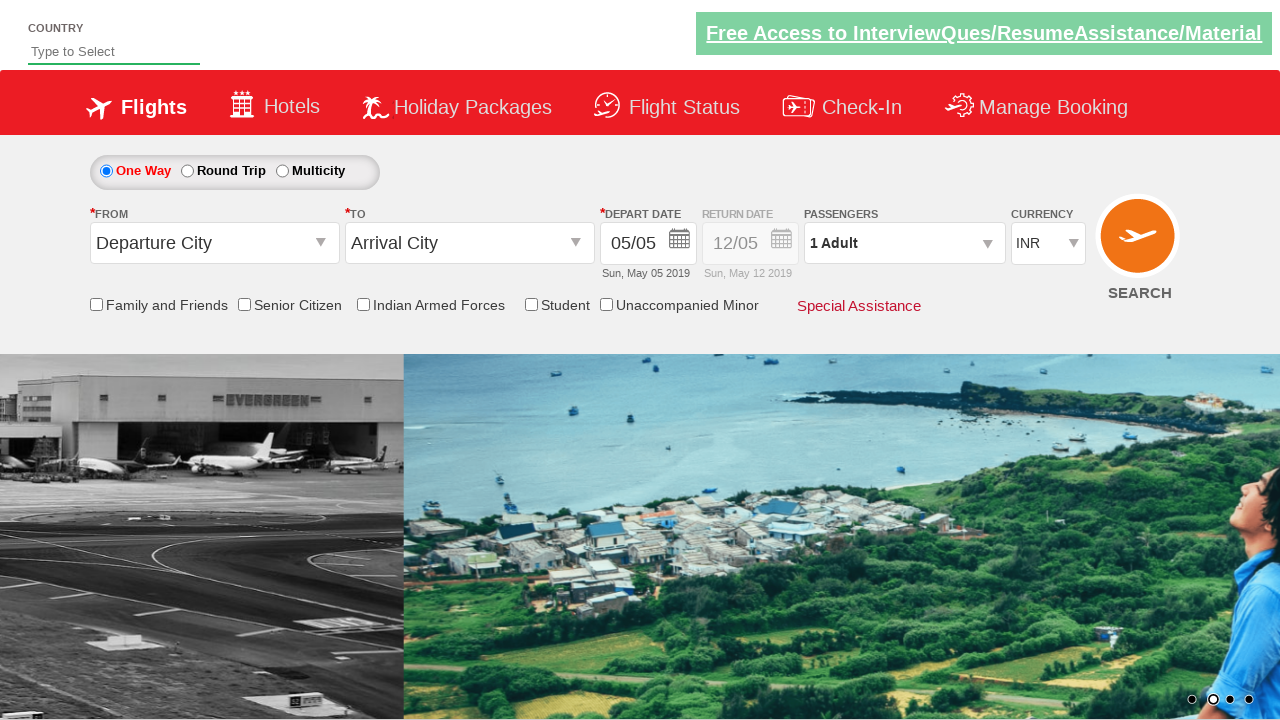

Clicked on currency dropdown to open it at (1048, 244) on #ctl00_mainContent_DropDownListCurrency
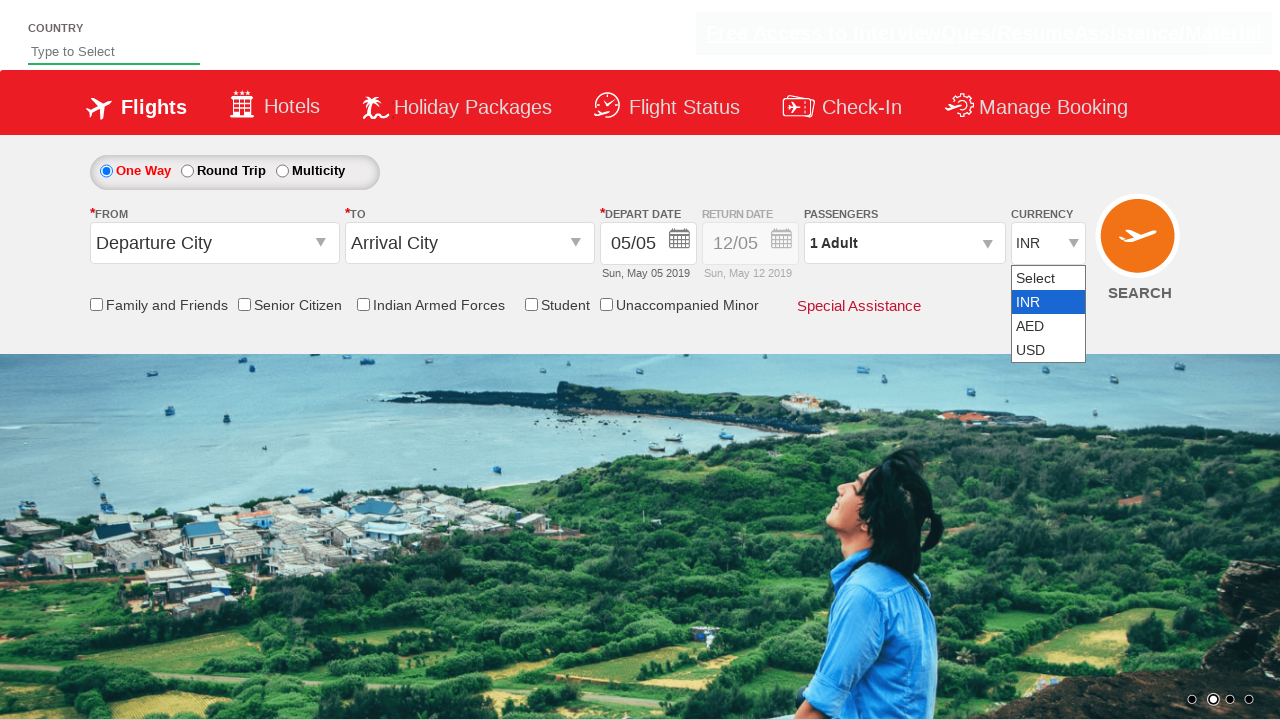

Selected the third option (index 2) from the currency dropdown on #ctl00_mainContent_DropDownListCurrency
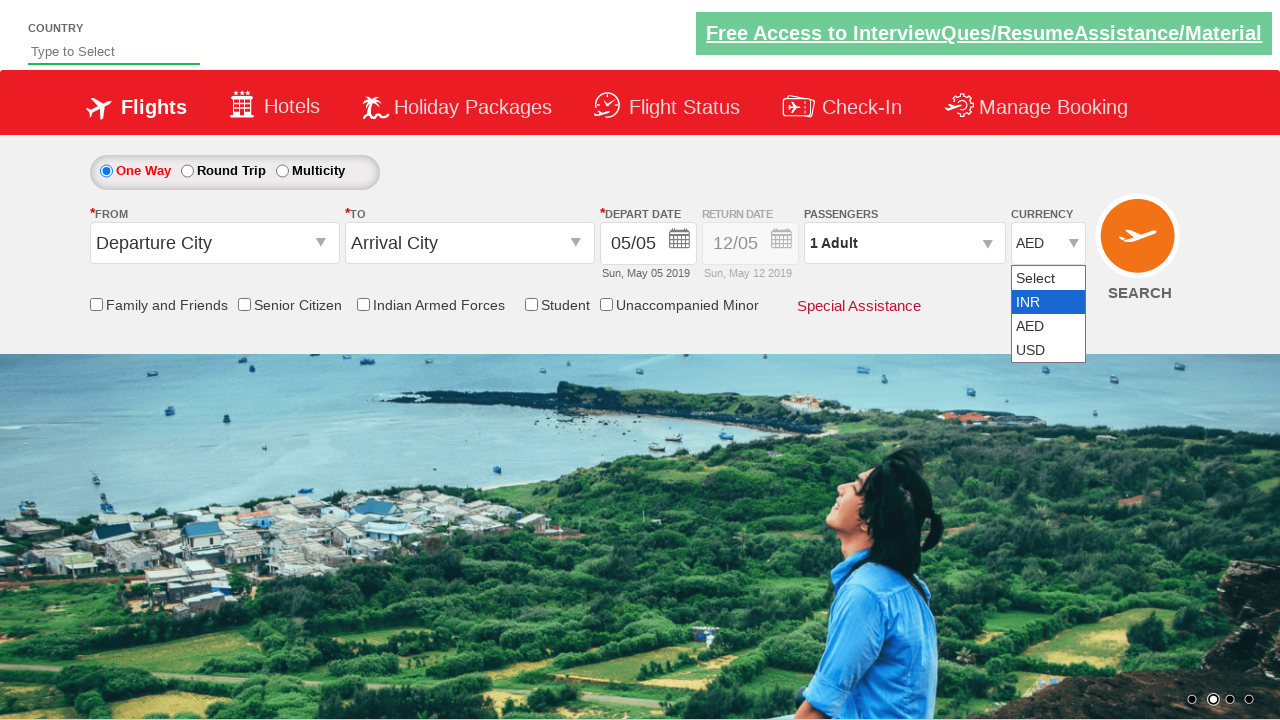

Waited 1 second for dropdown selection to complete
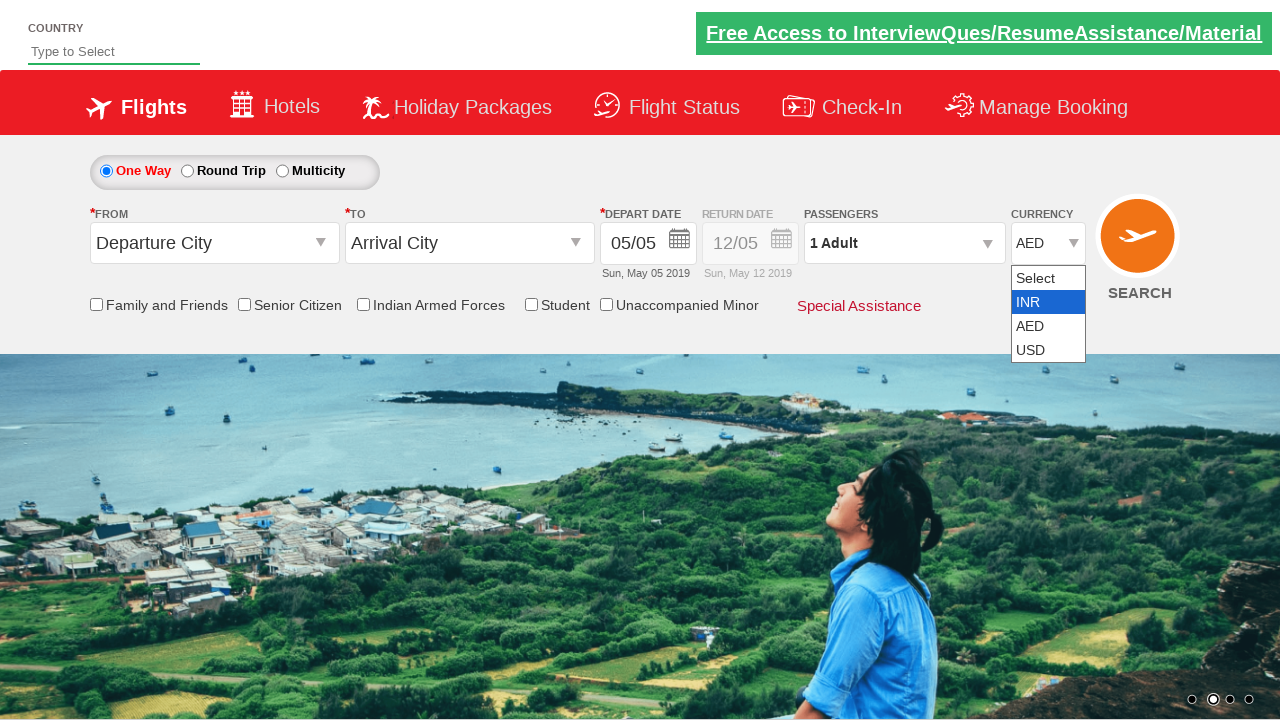

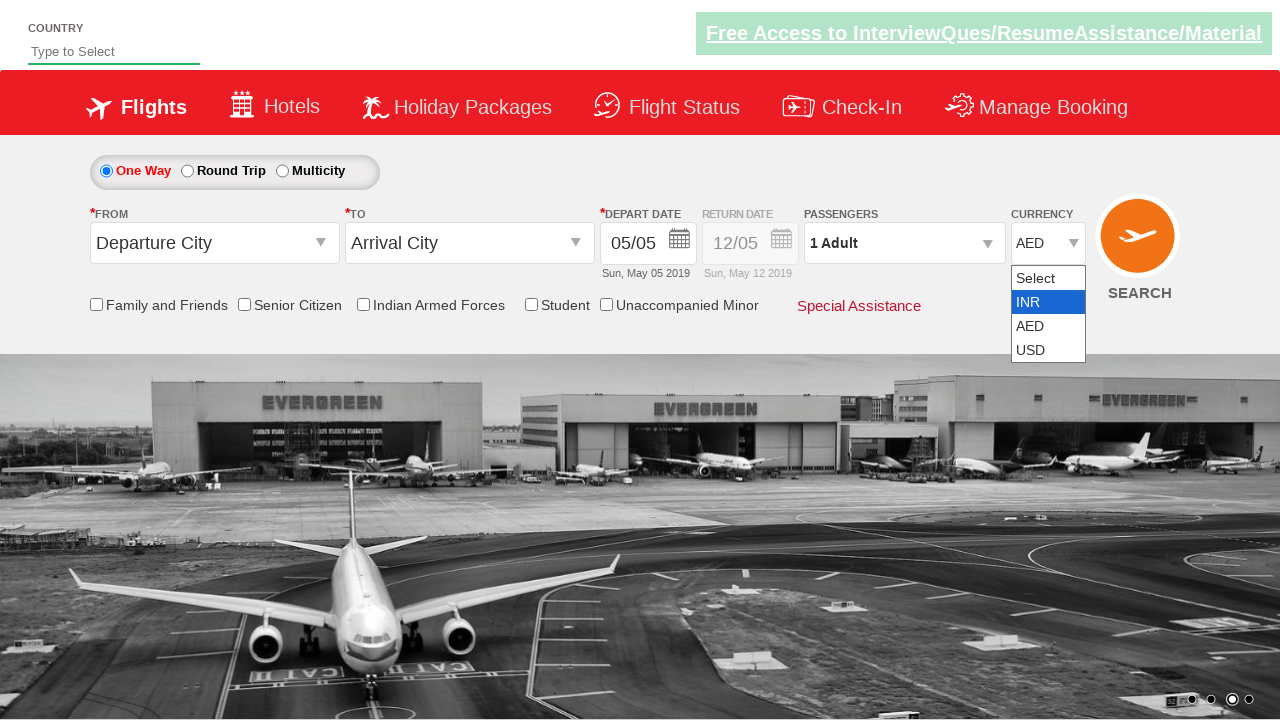